Tests dropdown selection functionality by selecting options using different methods: by index, by value, and by visible text

Starting URL: https://www.hyrtutorials.com/p/html-dropdown-elements-practice.html

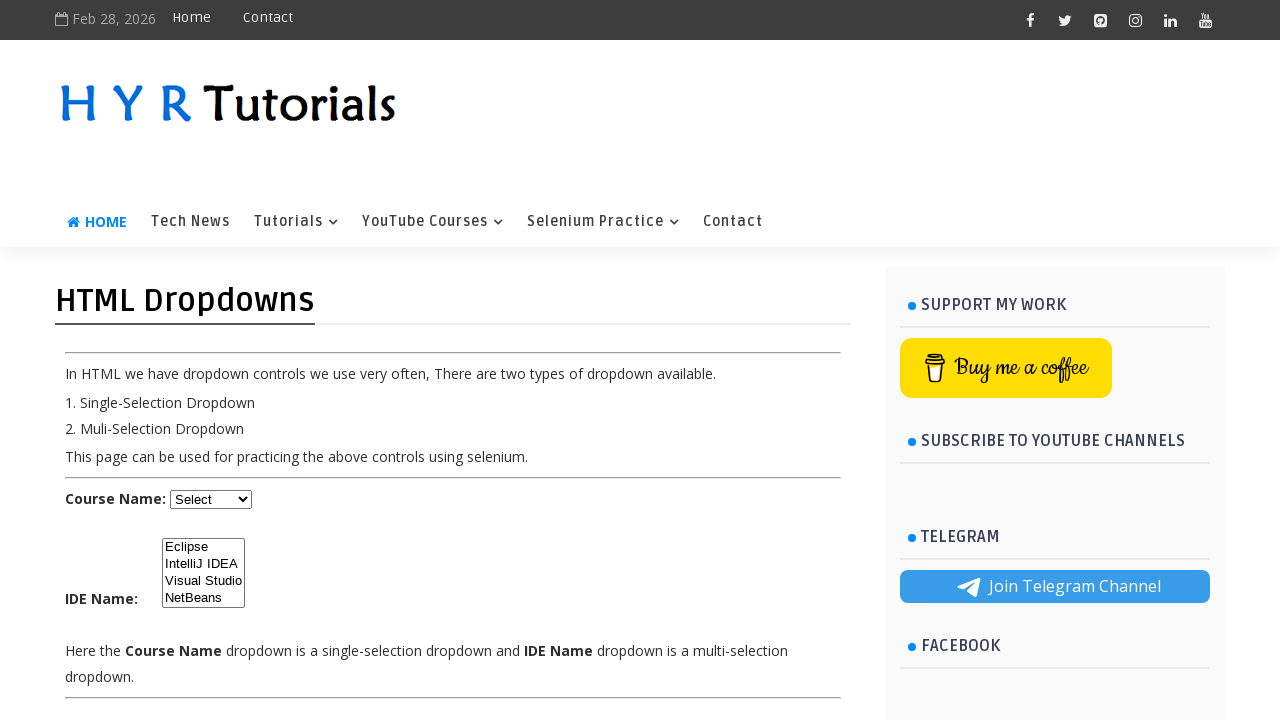

Selected course dropdown option by index 1 on #course
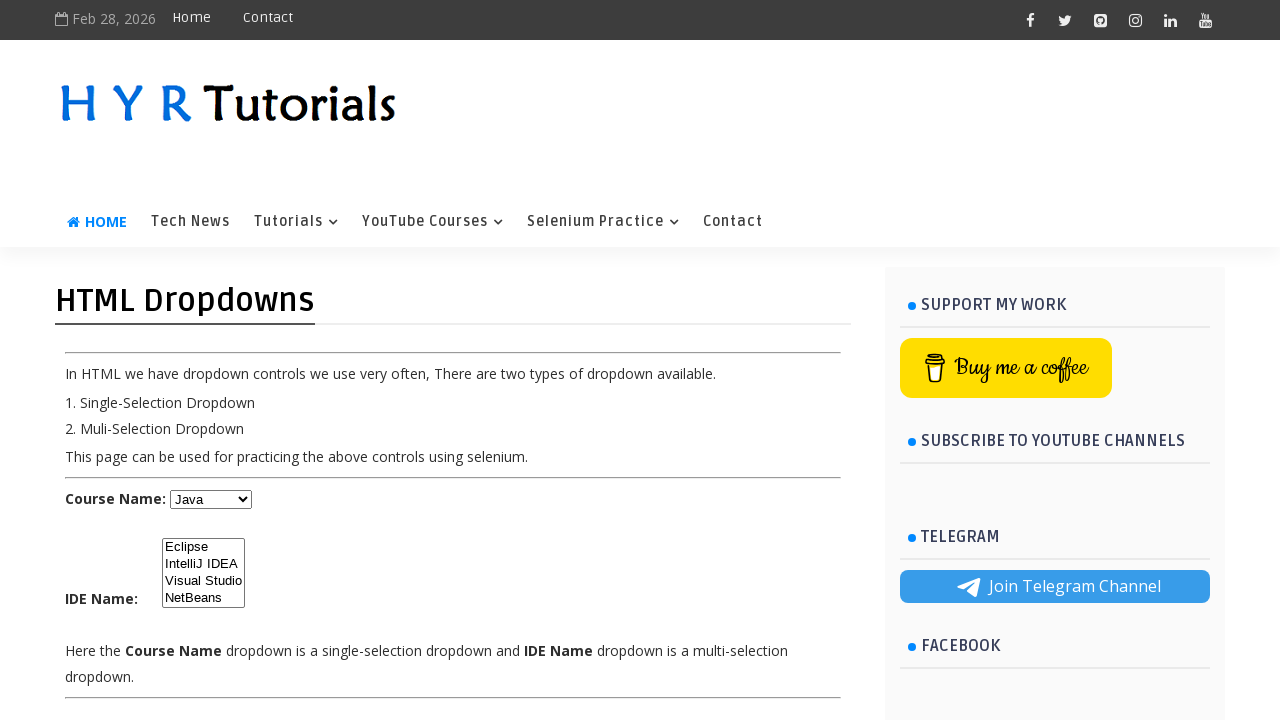

Selected course dropdown option by value 'python' on #course
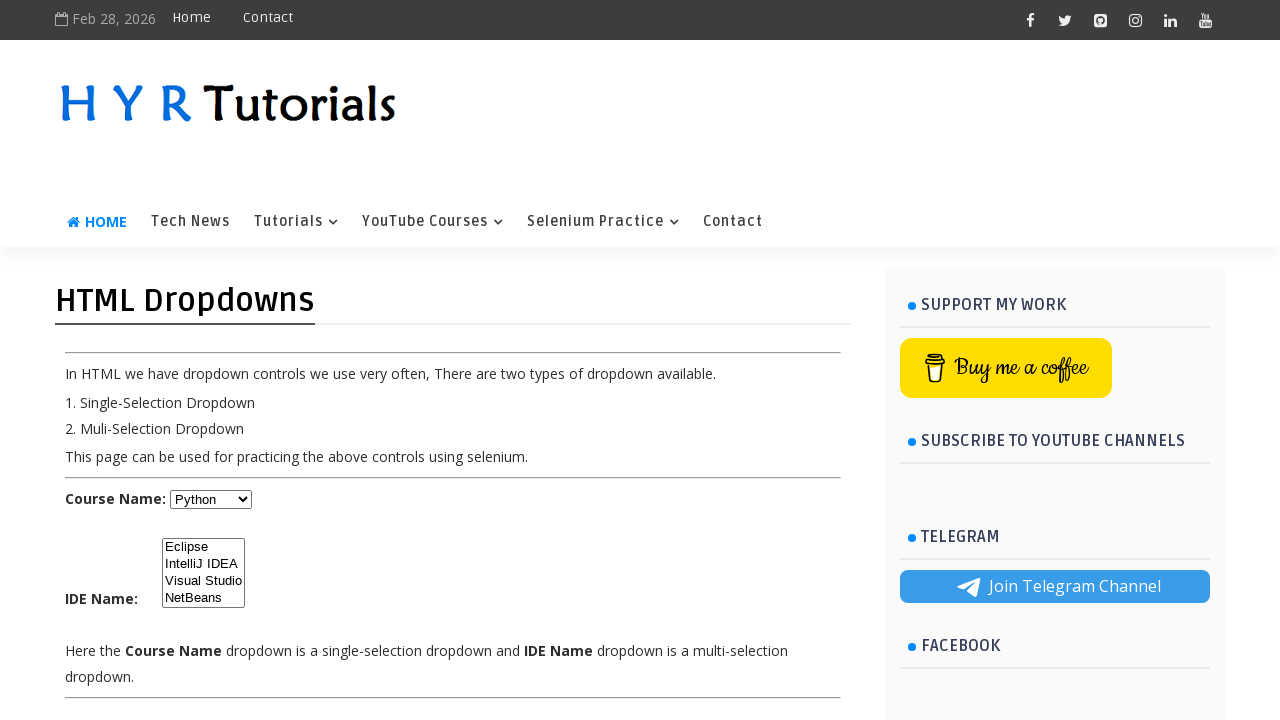

Selected course dropdown option by visible text 'Dot Net' on #course
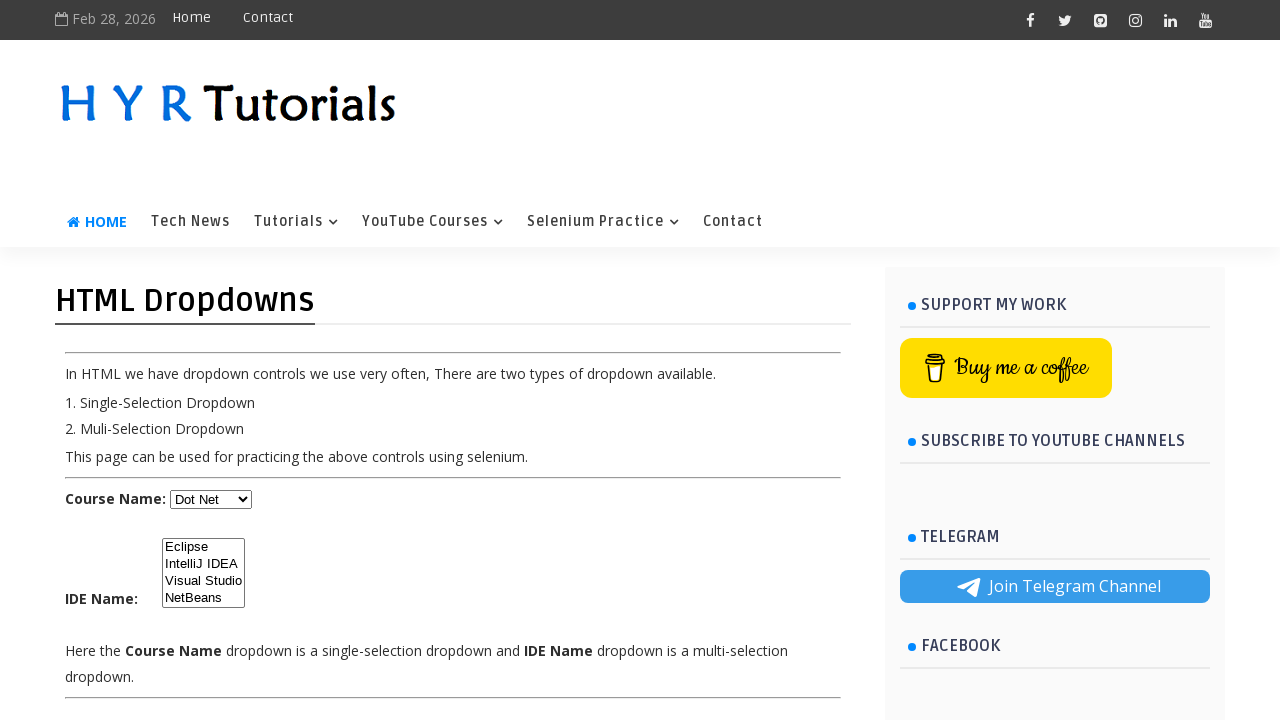

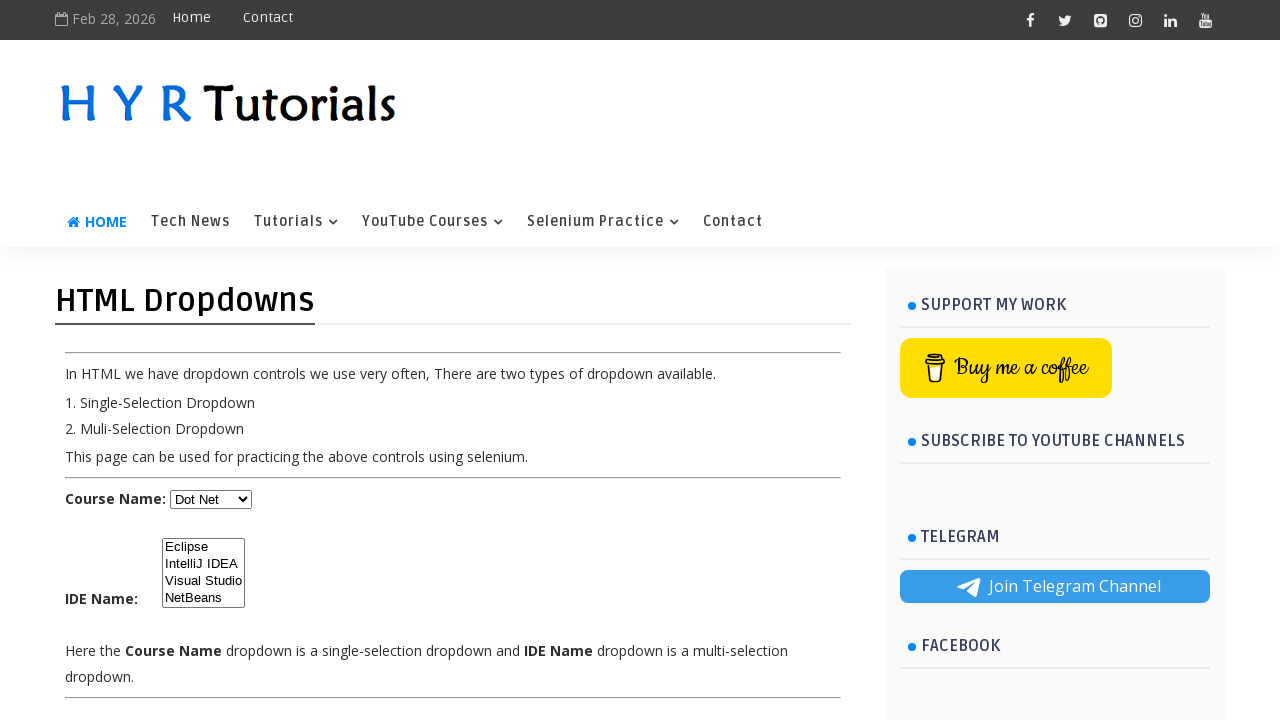